Tests that a todo item is removed when edited to an empty string

Starting URL: https://demo.playwright.dev/todomvc

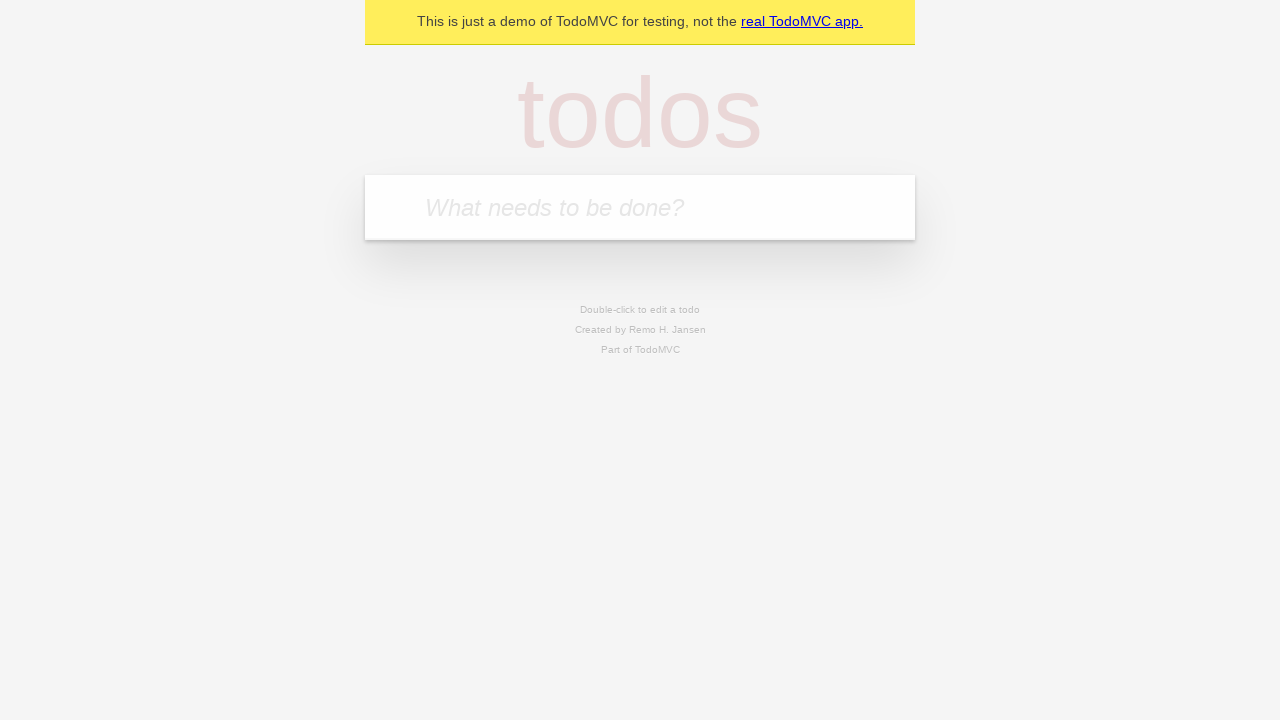

Filled new todo field with 'buy some cheese' on internal:attr=[placeholder="What needs to be done?"i]
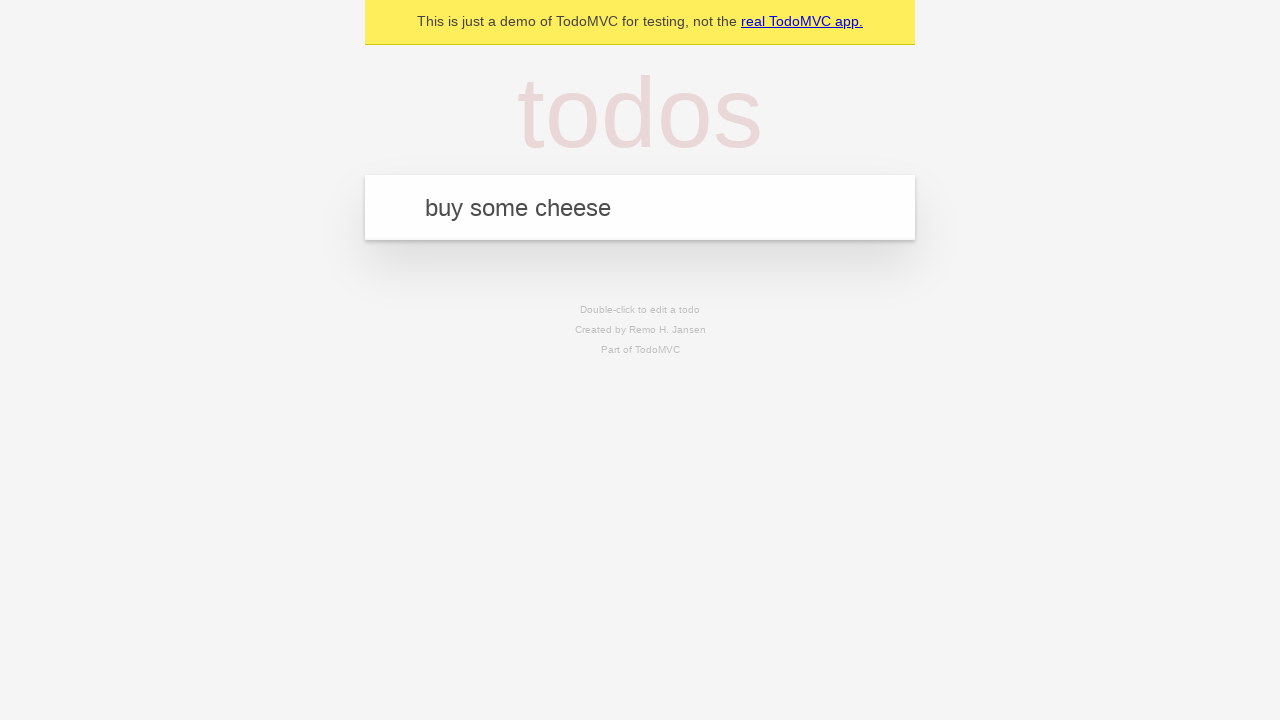

Pressed Enter to add todo 'buy some cheese' on internal:attr=[placeholder="What needs to be done?"i]
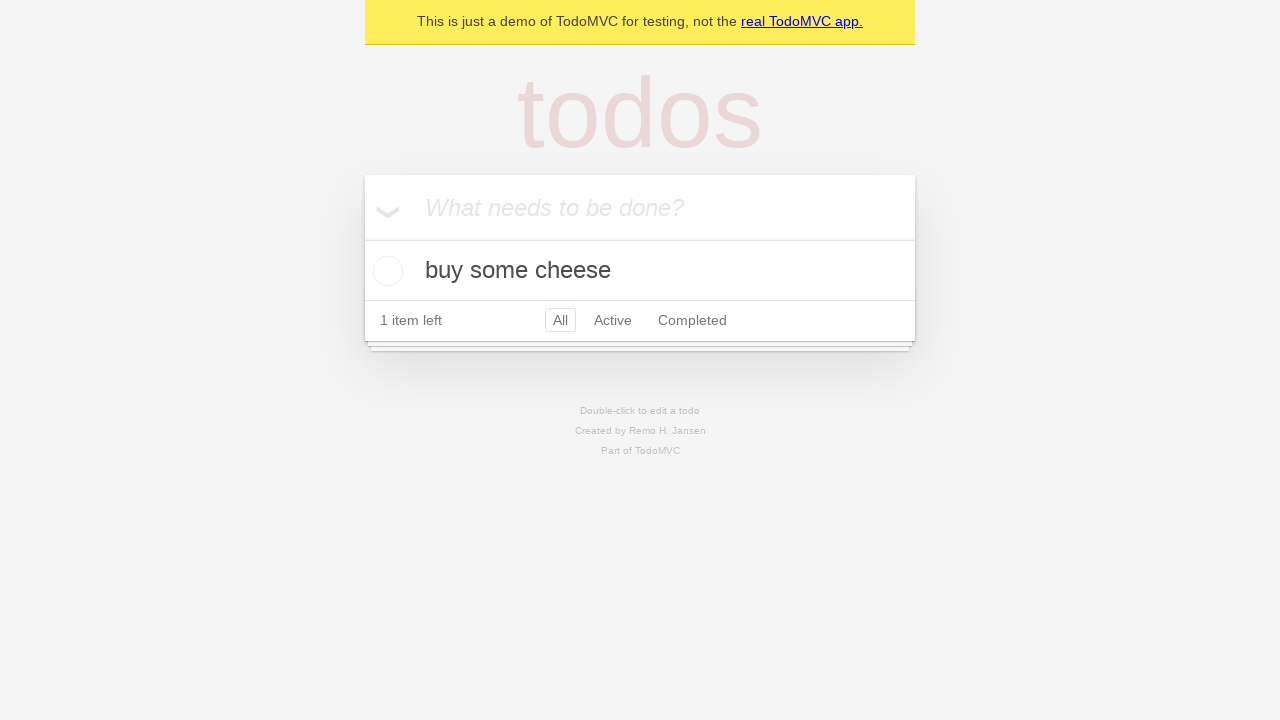

Filled new todo field with 'feed the cat' on internal:attr=[placeholder="What needs to be done?"i]
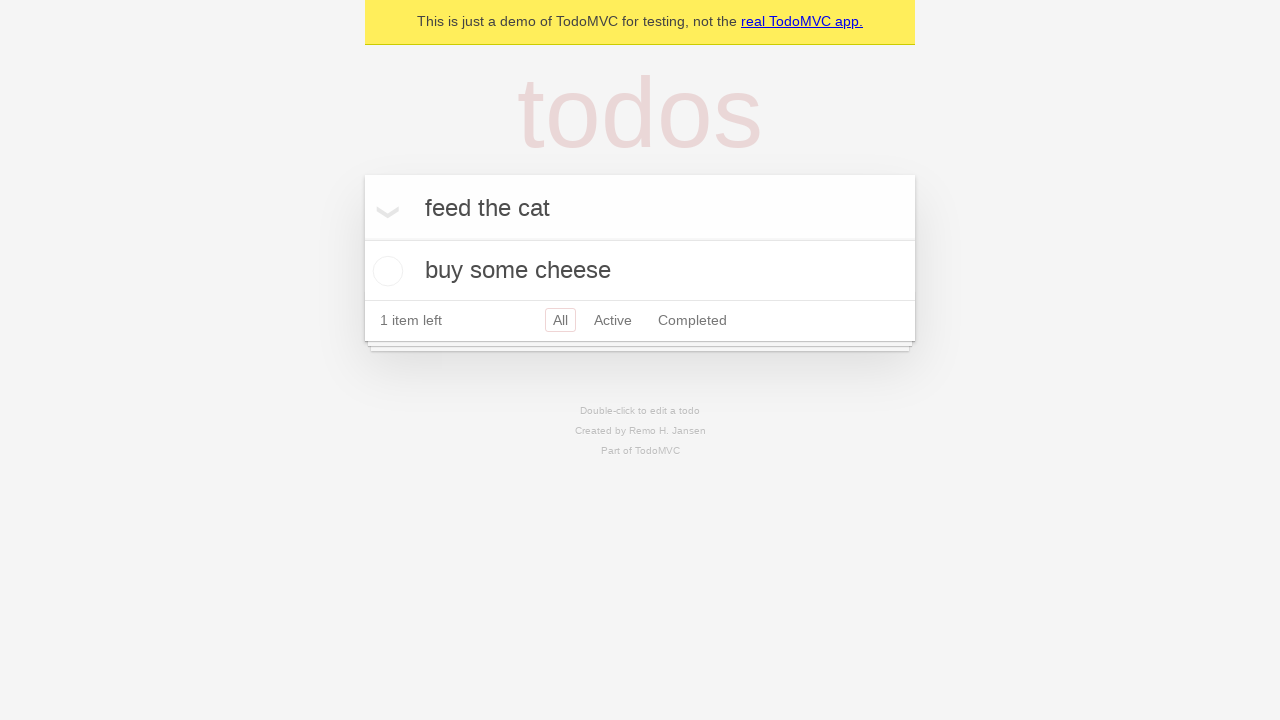

Pressed Enter to add todo 'feed the cat' on internal:attr=[placeholder="What needs to be done?"i]
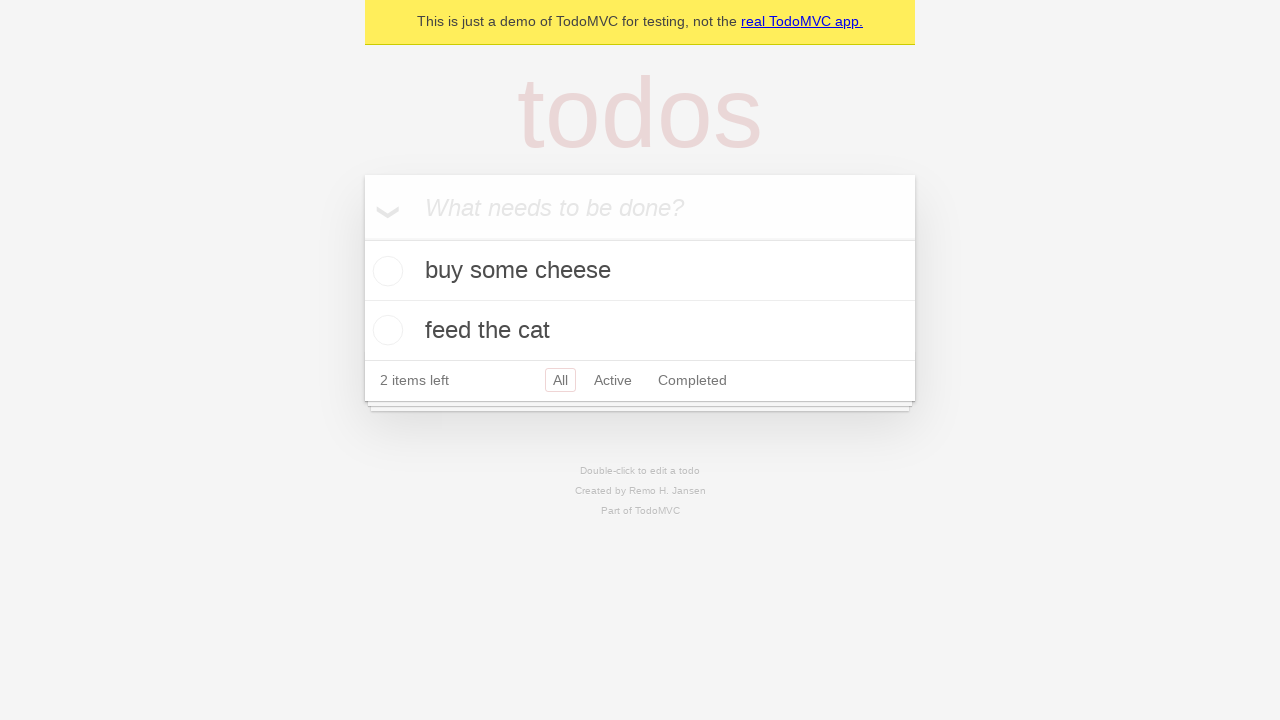

Filled new todo field with 'book a doctors appointment' on internal:attr=[placeholder="What needs to be done?"i]
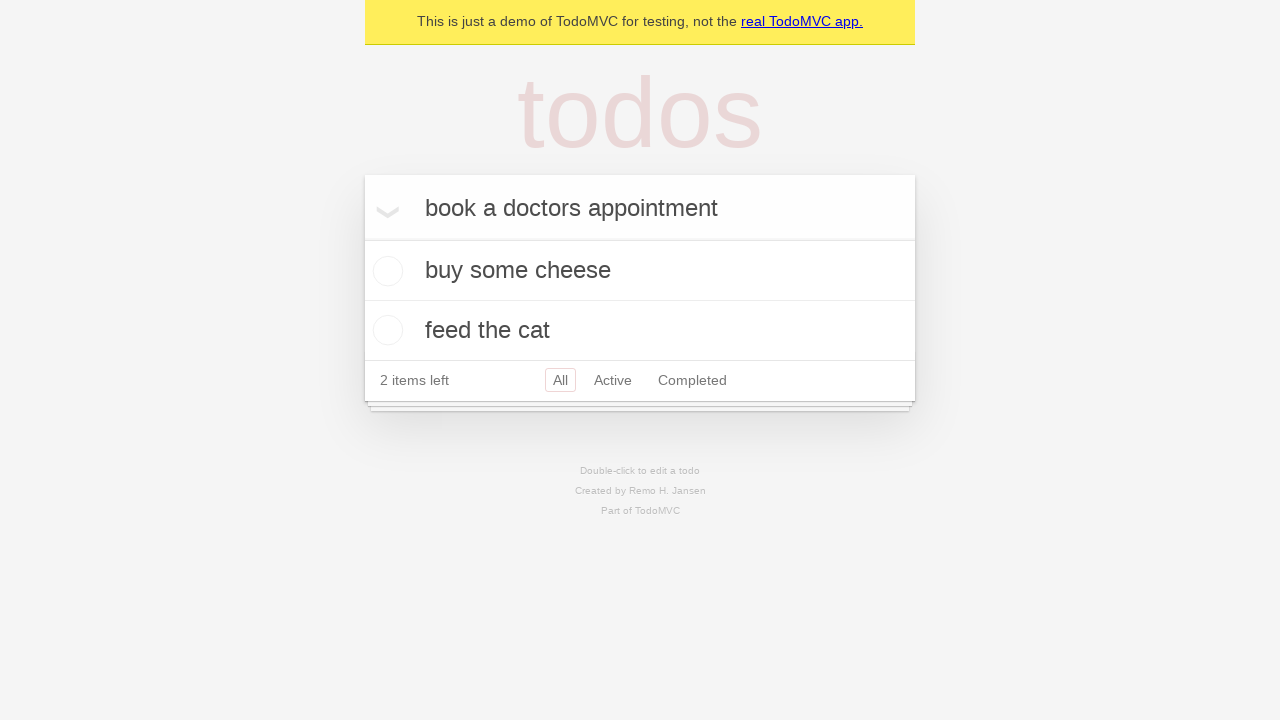

Pressed Enter to add todo 'book a doctors appointment' on internal:attr=[placeholder="What needs to be done?"i]
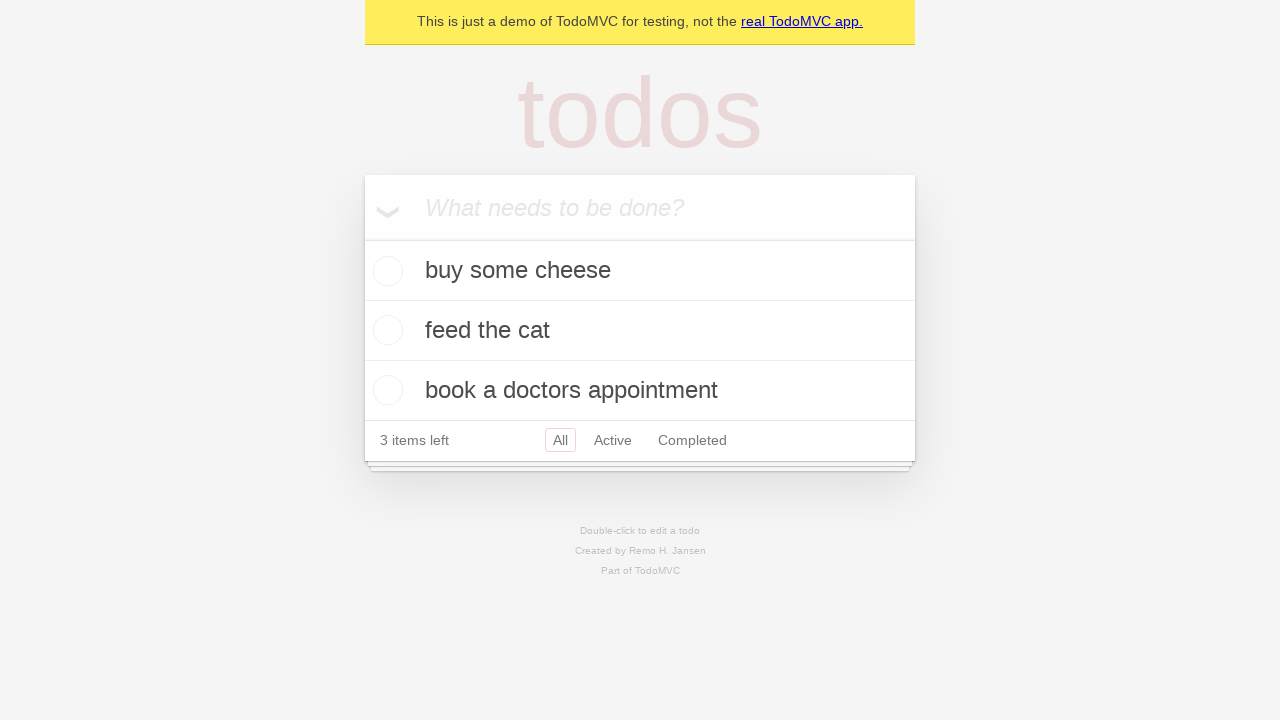

Double-clicked second todo item to enter edit mode at (640, 331) on internal:testid=[data-testid="todo-item"s] >> nth=1
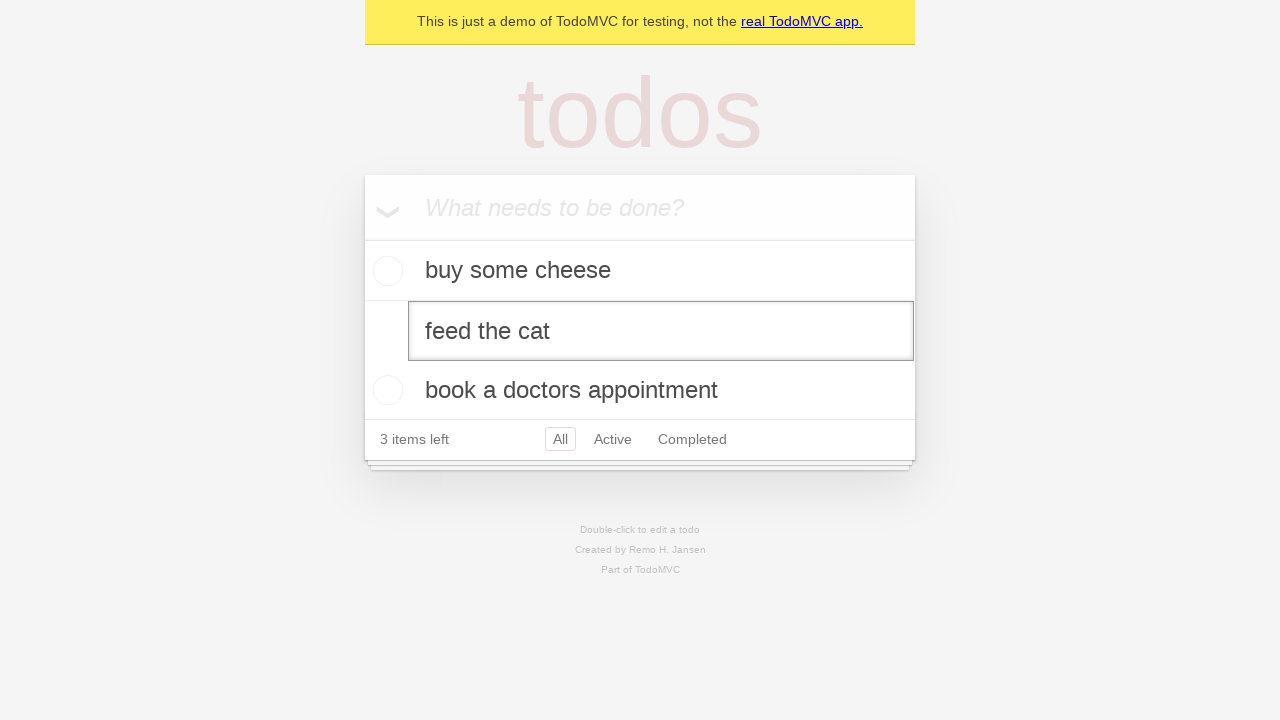

Cleared the edit textbox to empty string on internal:testid=[data-testid="todo-item"s] >> nth=1 >> internal:role=textbox[nam
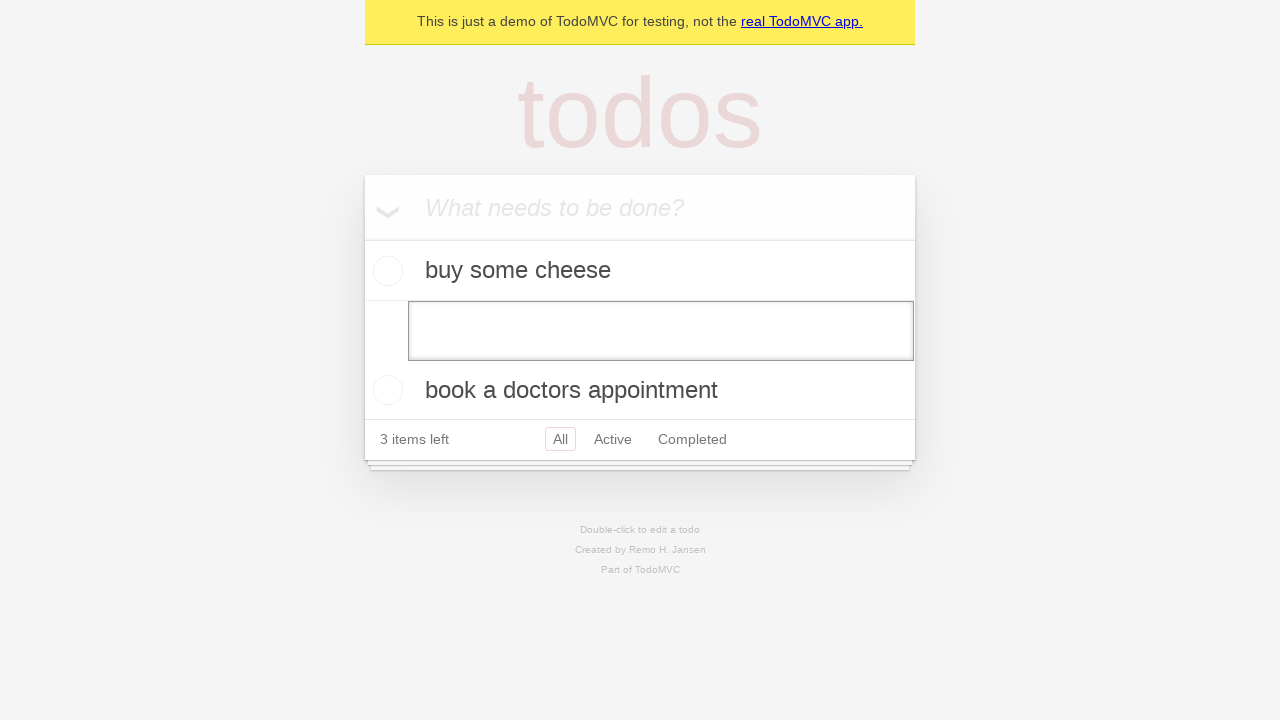

Pressed Enter to confirm removal of todo item with empty text on internal:testid=[data-testid="todo-item"s] >> nth=1 >> internal:role=textbox[nam
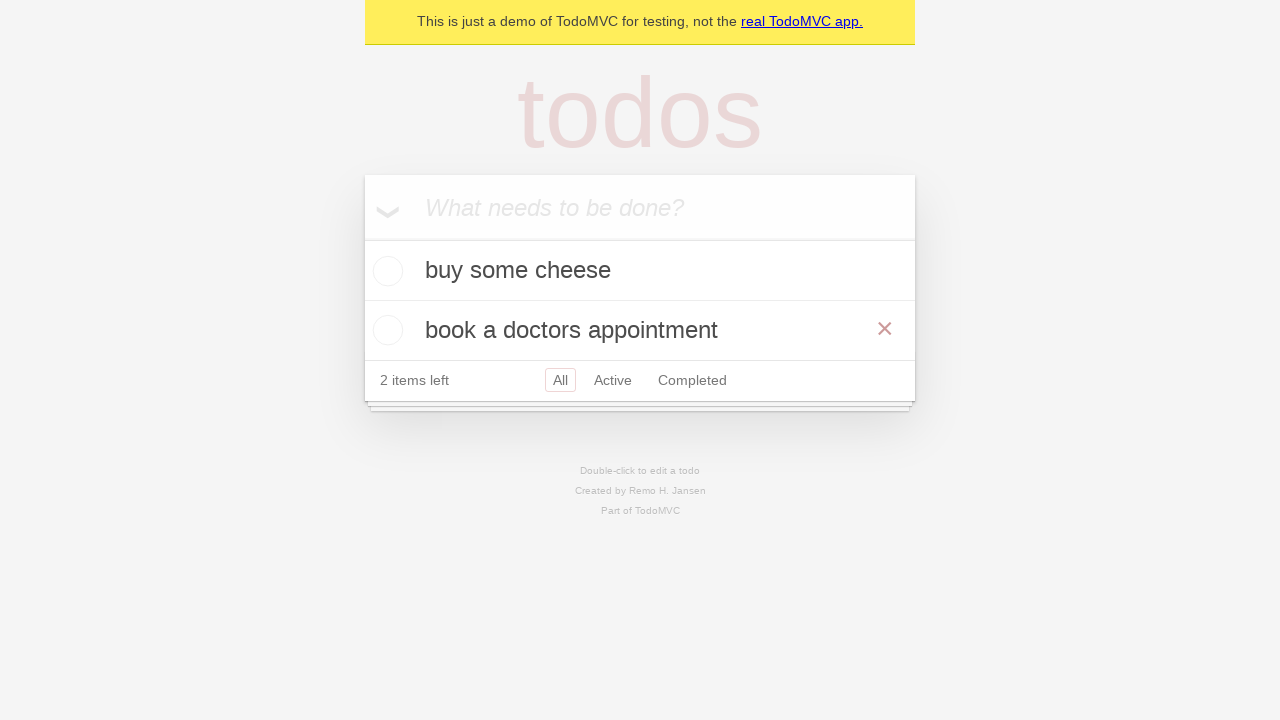

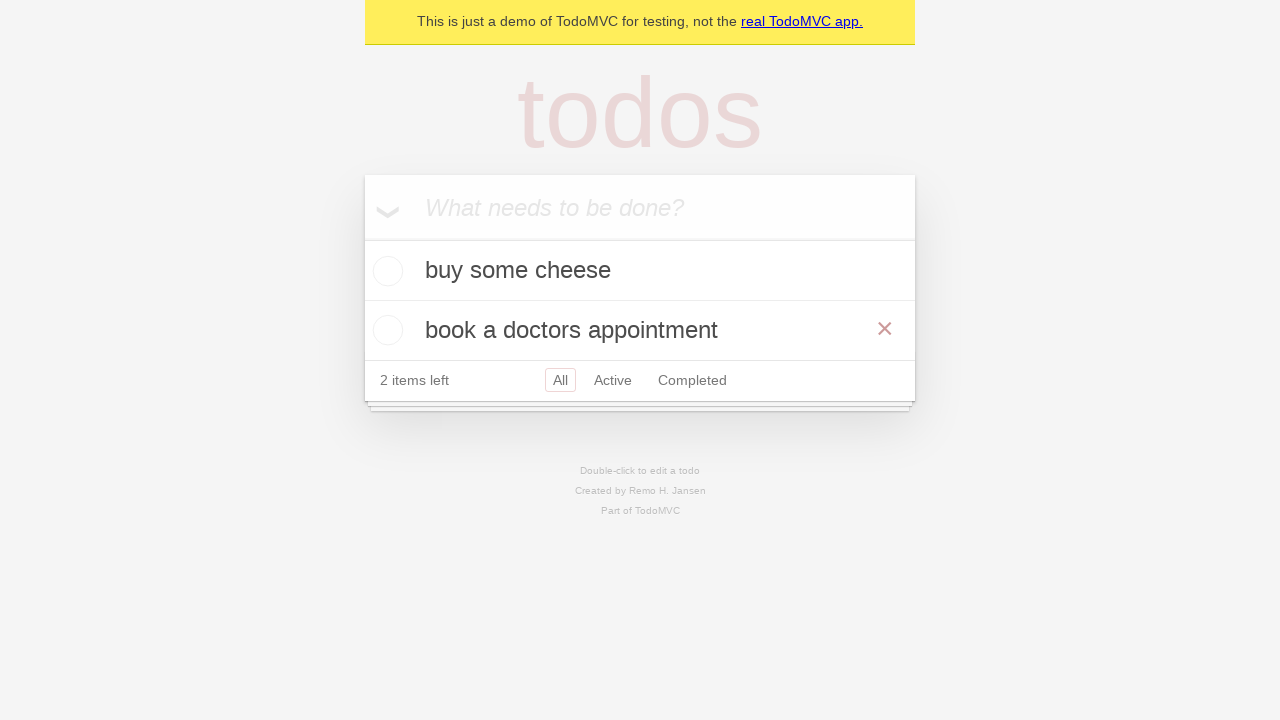